Tests the jQuery UI selectable widget by performing multi-select on list items using Ctrl+Click to select non-contiguous items (Items 1, 3, 5, and 6)

Starting URL: https://jqueryui.com/selectable/

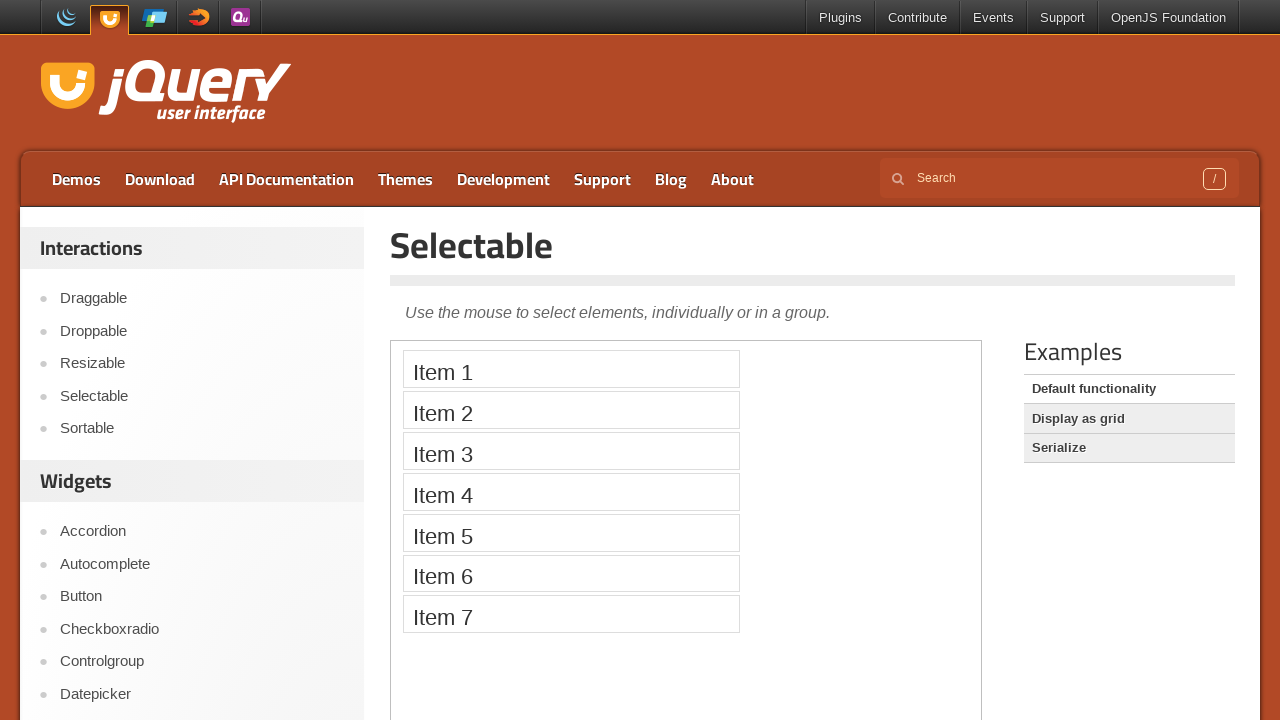

Navigated to jQuery UI selectable demo page
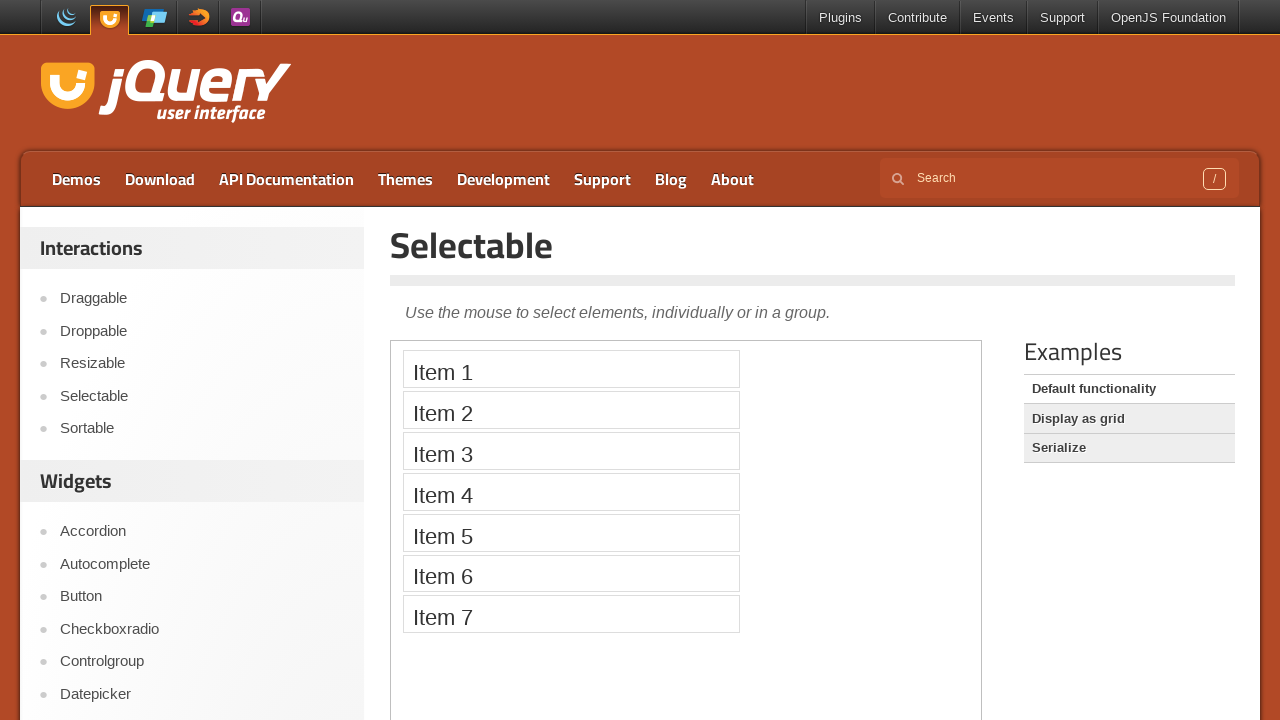

Located the selectable demo iframe
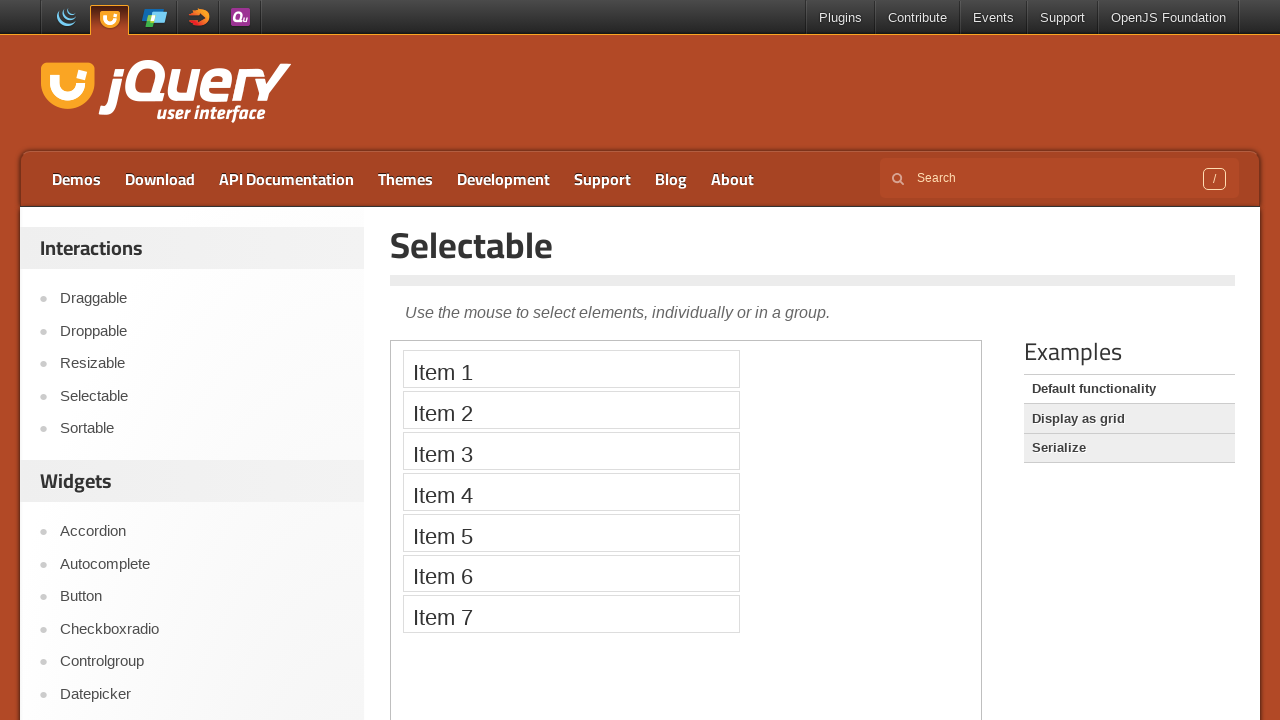

Clicked on Item 1 to start selection at (571, 369) on iframe >> nth=0 >> internal:control=enter-frame >> xpath=//li[text()='Item 1']
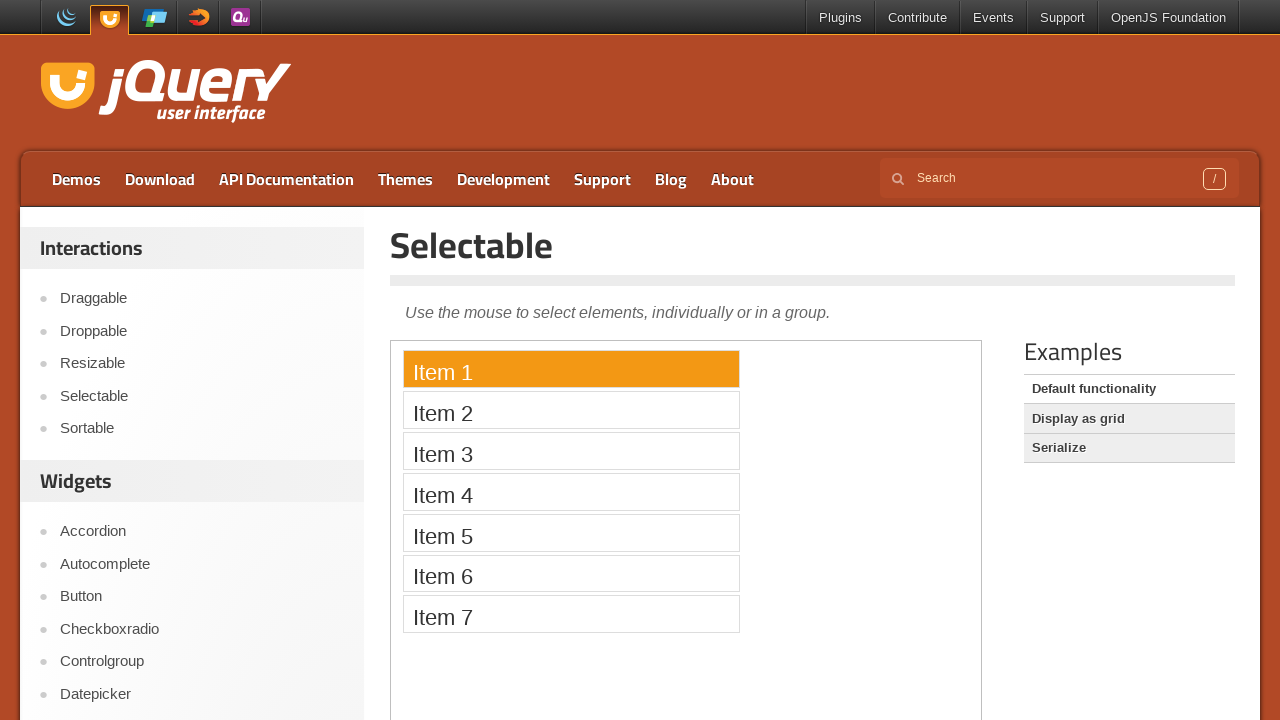

Ctrl+Clicked on Item 3 to add to selection at (571, 451) on iframe >> nth=0 >> internal:control=enter-frame >> xpath=//li[text()='Item 3']
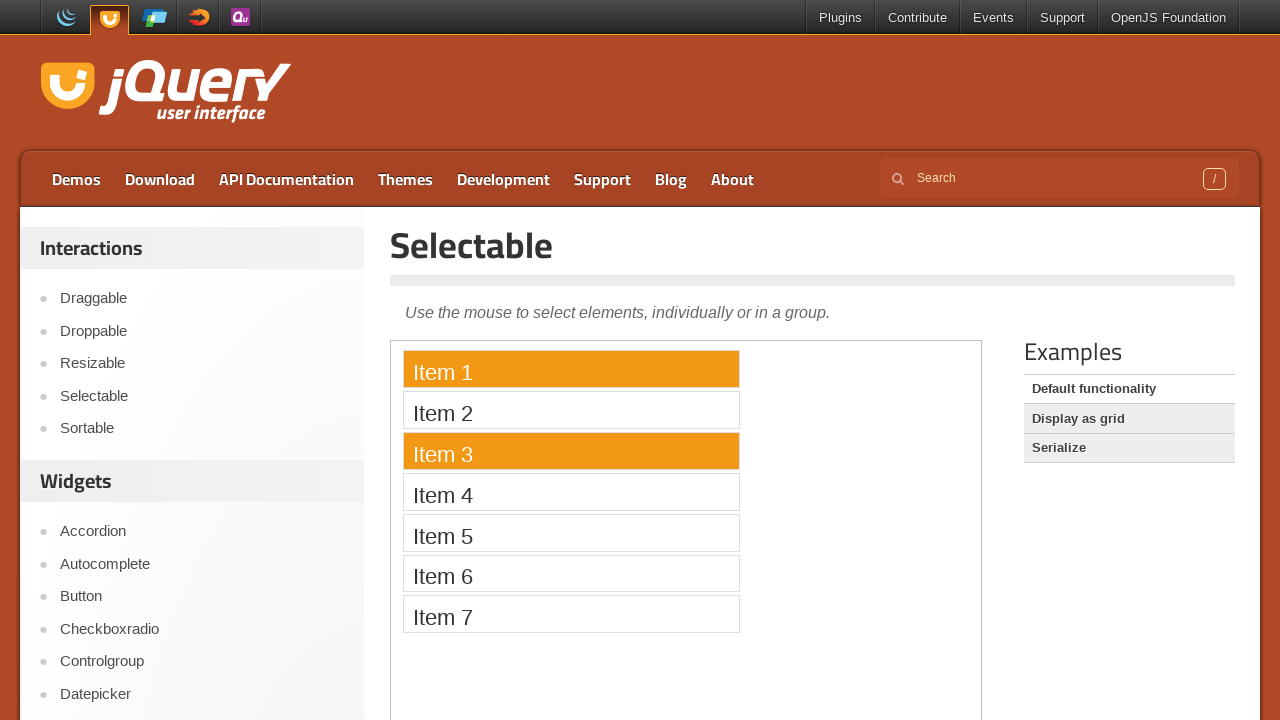

Ctrl+Clicked on Item 5 to add to selection at (571, 532) on iframe >> nth=0 >> internal:control=enter-frame >> xpath=//li[text()='Item 5']
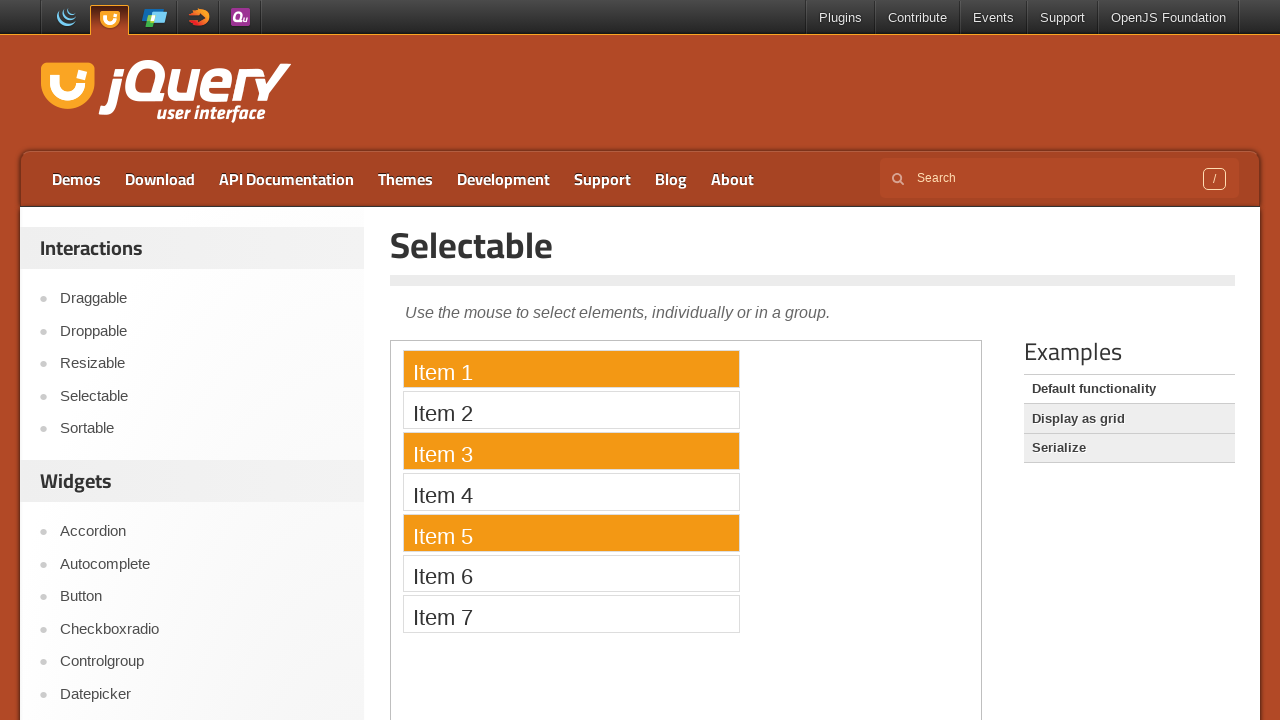

Ctrl+Clicked on Item 6 to complete multi-select of items 1, 3, 5, and 6 at (571, 573) on iframe >> nth=0 >> internal:control=enter-frame >> xpath=//li[text()='Item 6']
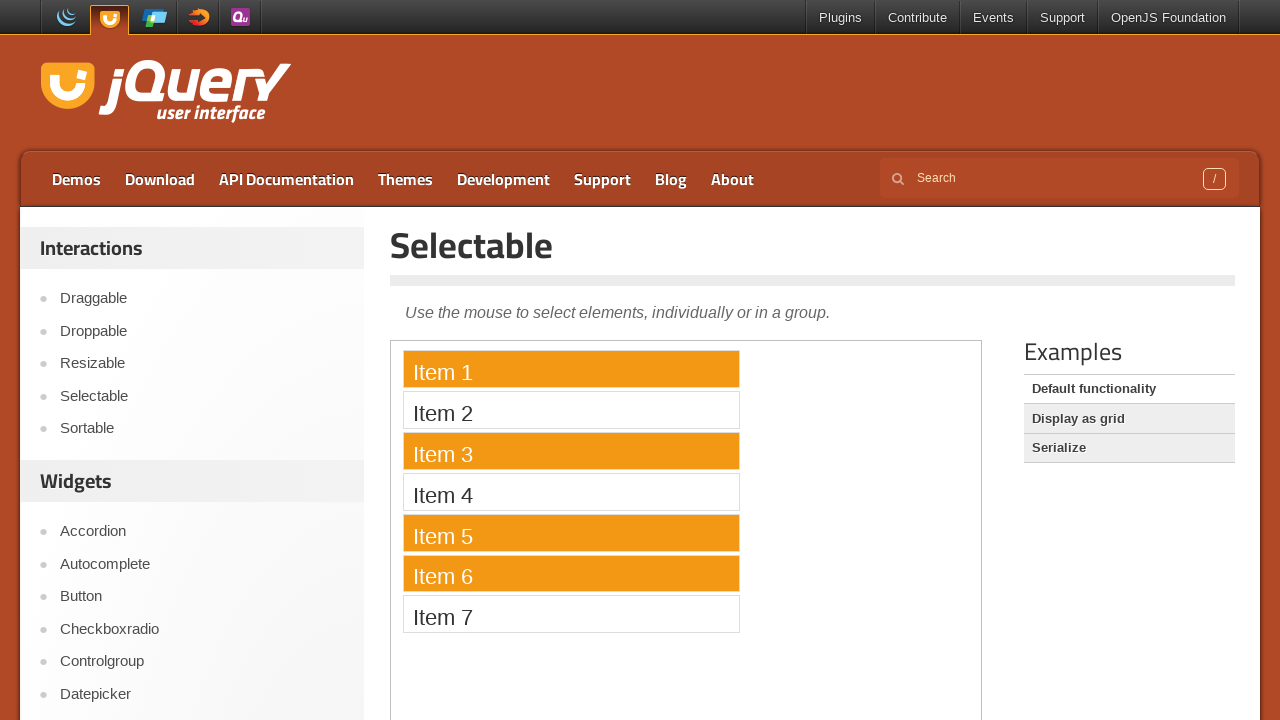

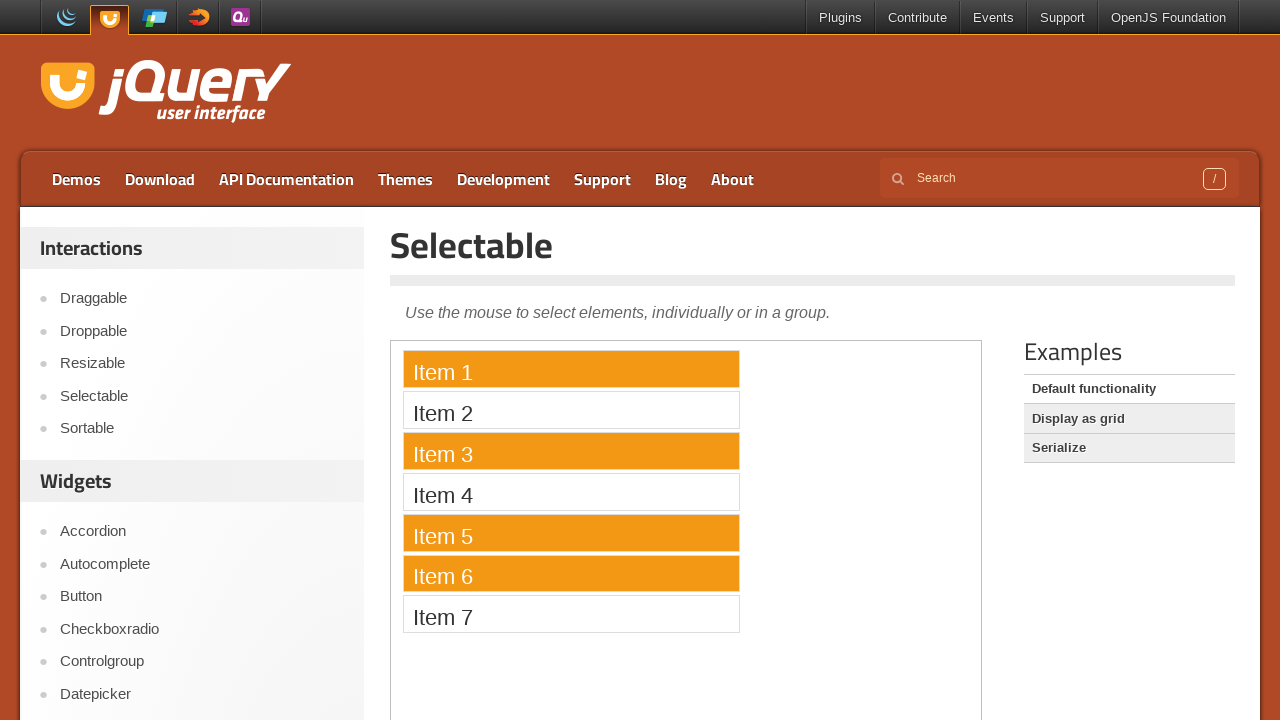